Tests dynamic loading functionality by clicking a start button and verifying that "Hello World!" text appears after the loading completes

Starting URL: https://automationfc.github.io/dynamic-loading/

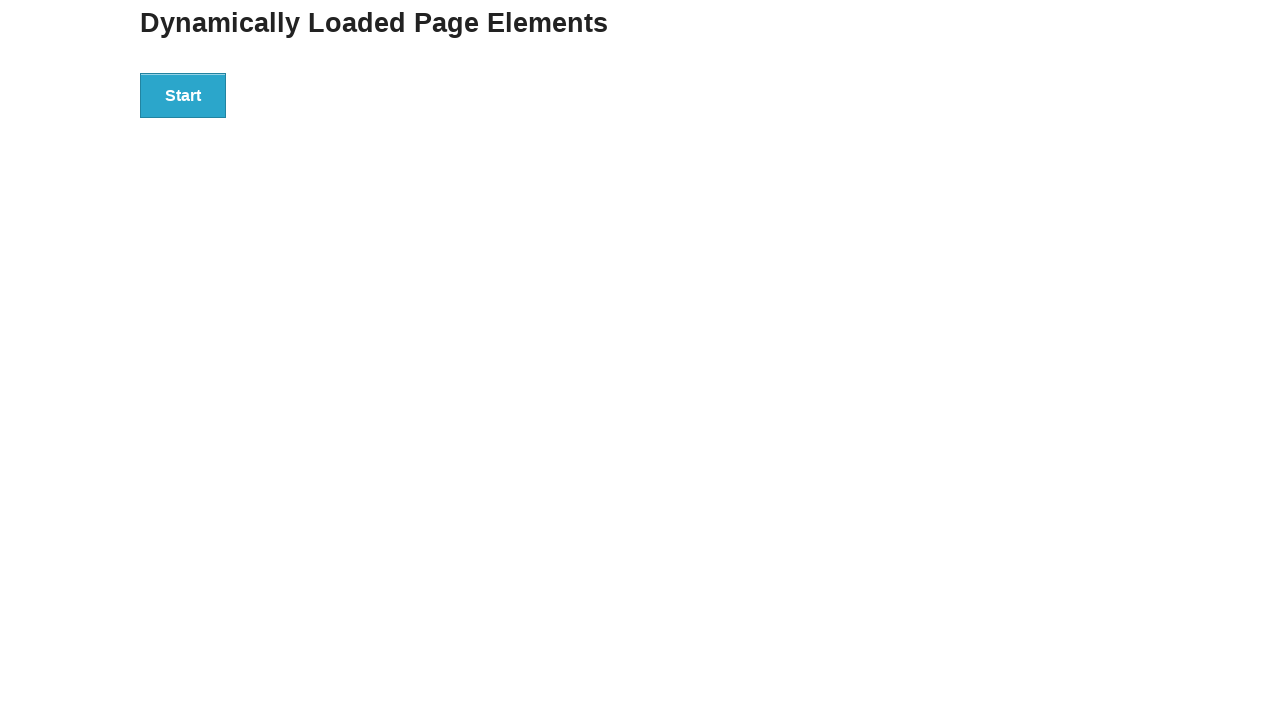

Clicked start button to trigger dynamic loading at (183, 95) on #start>button
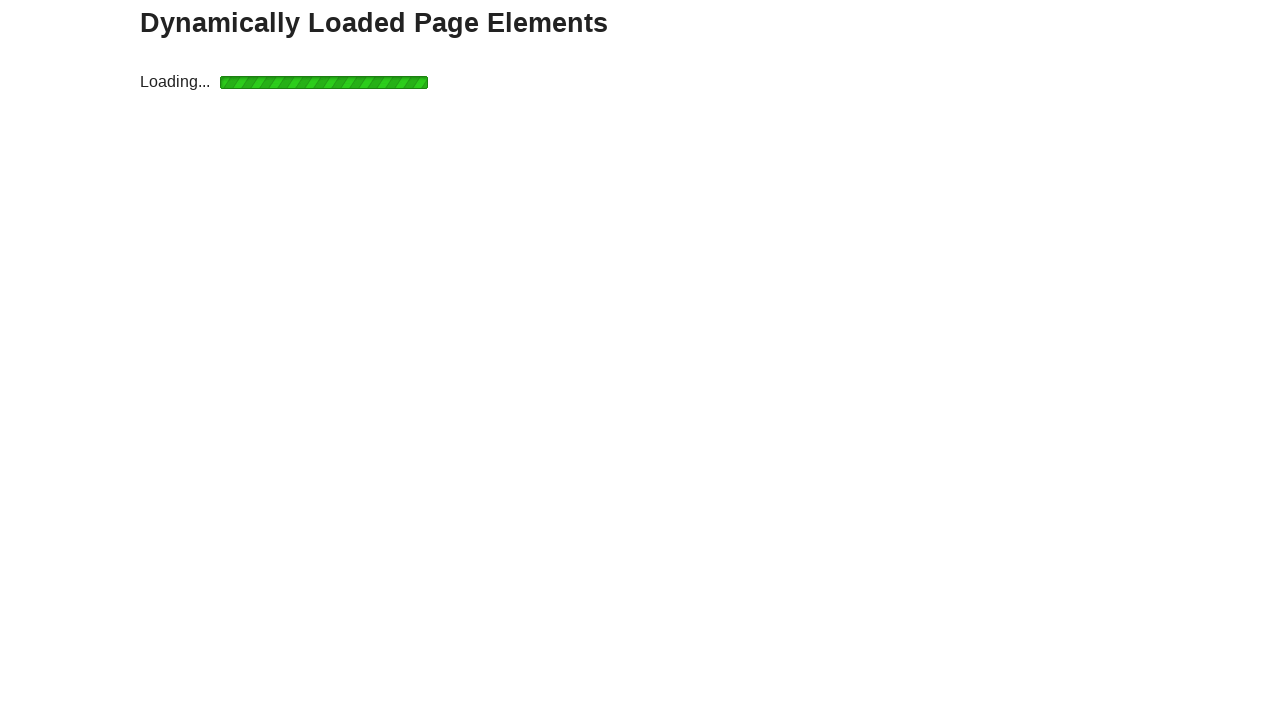

Waited for 'Hello World!' text to appear after loading completed
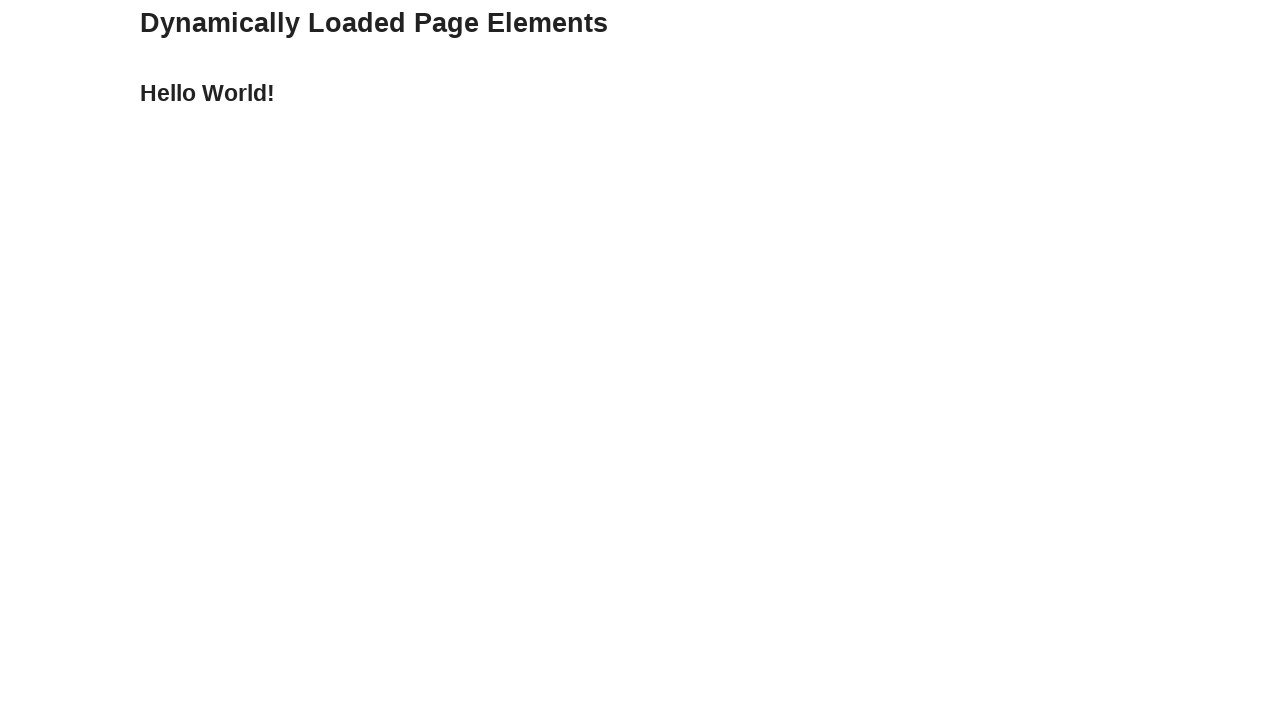

Verified that 'Hello World!' element is visible
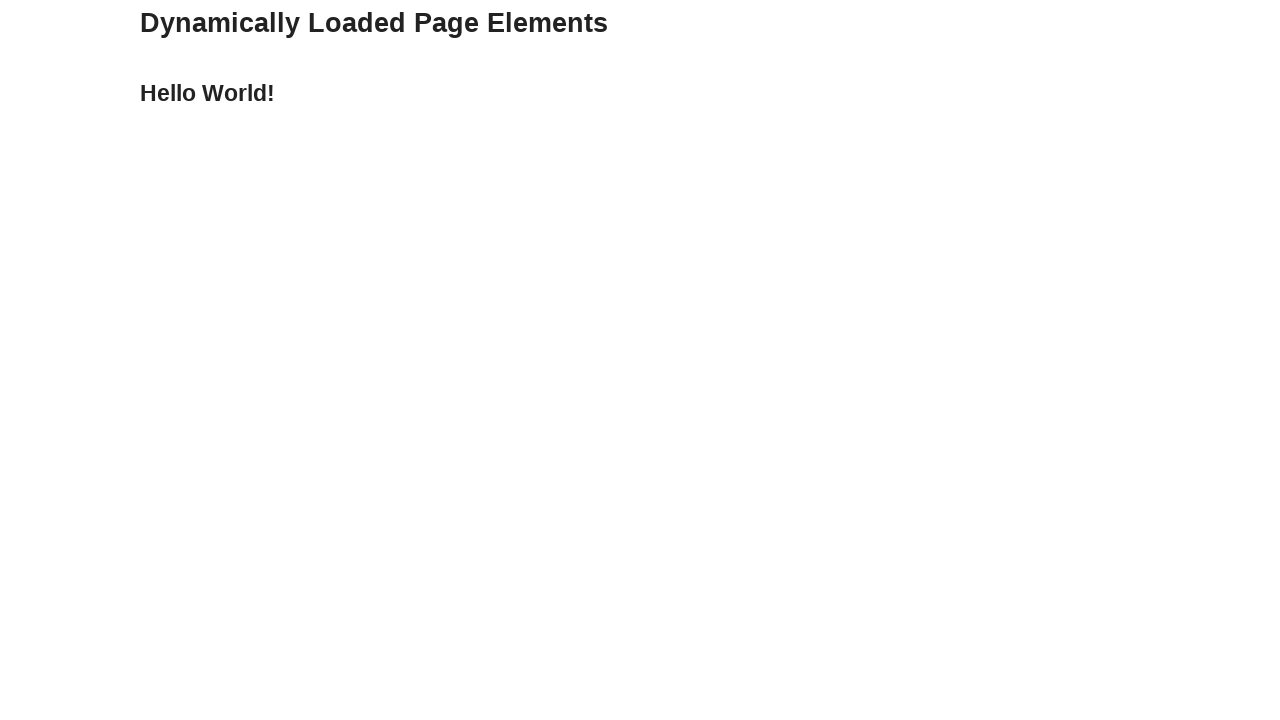

Verified that element text content is 'Hello World!'
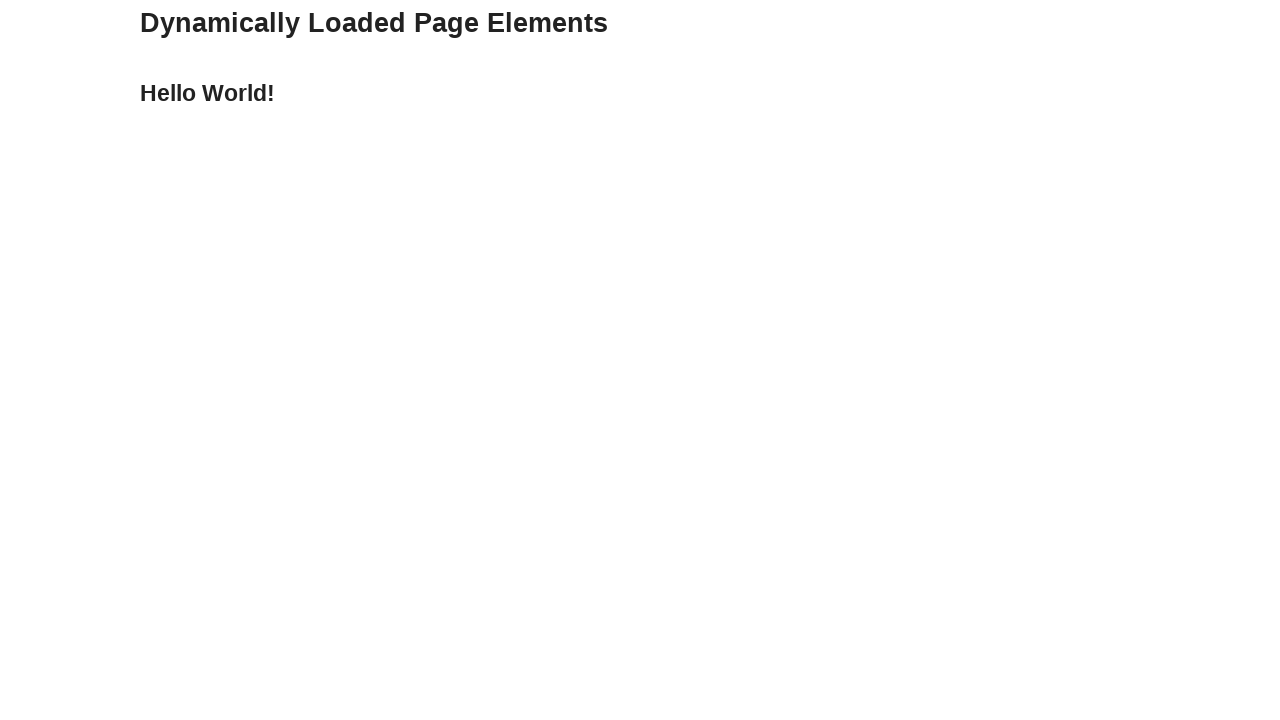

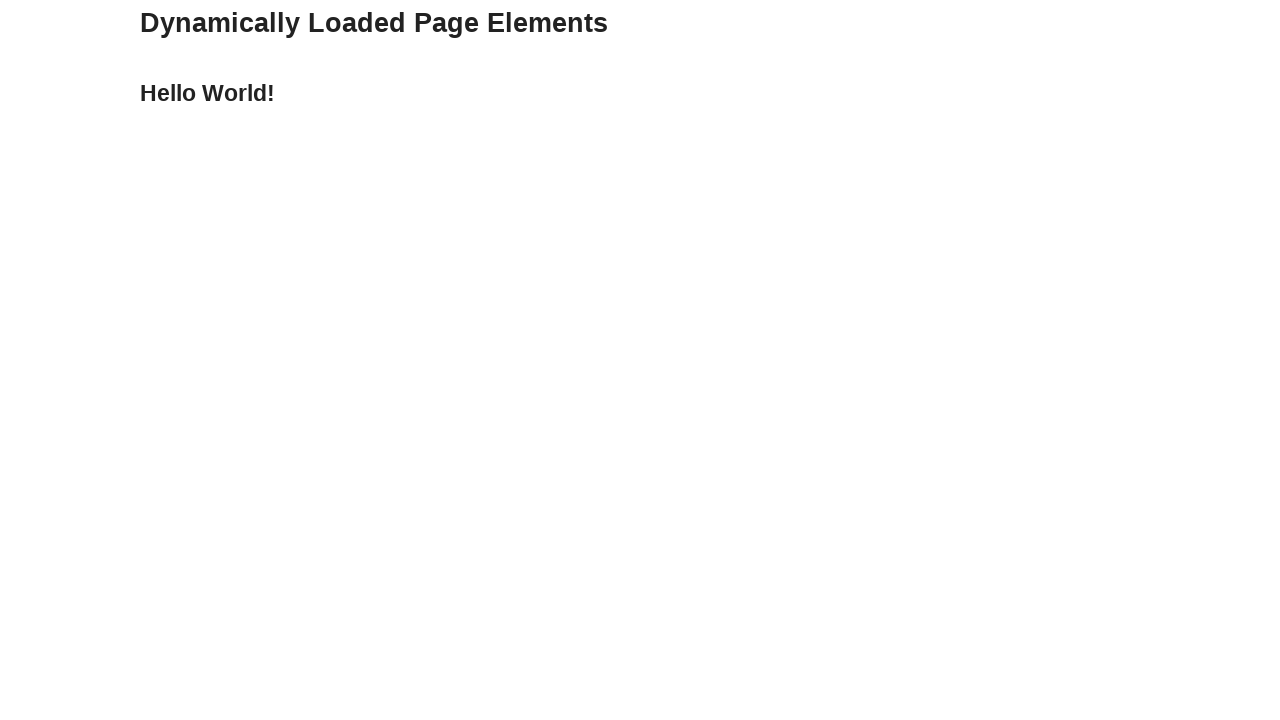